Navigates to a page with loading images and waits for a specific image element to be present

Starting URL: https://bonigarcia.dev/selenium-webdriver-java/loading-images.html

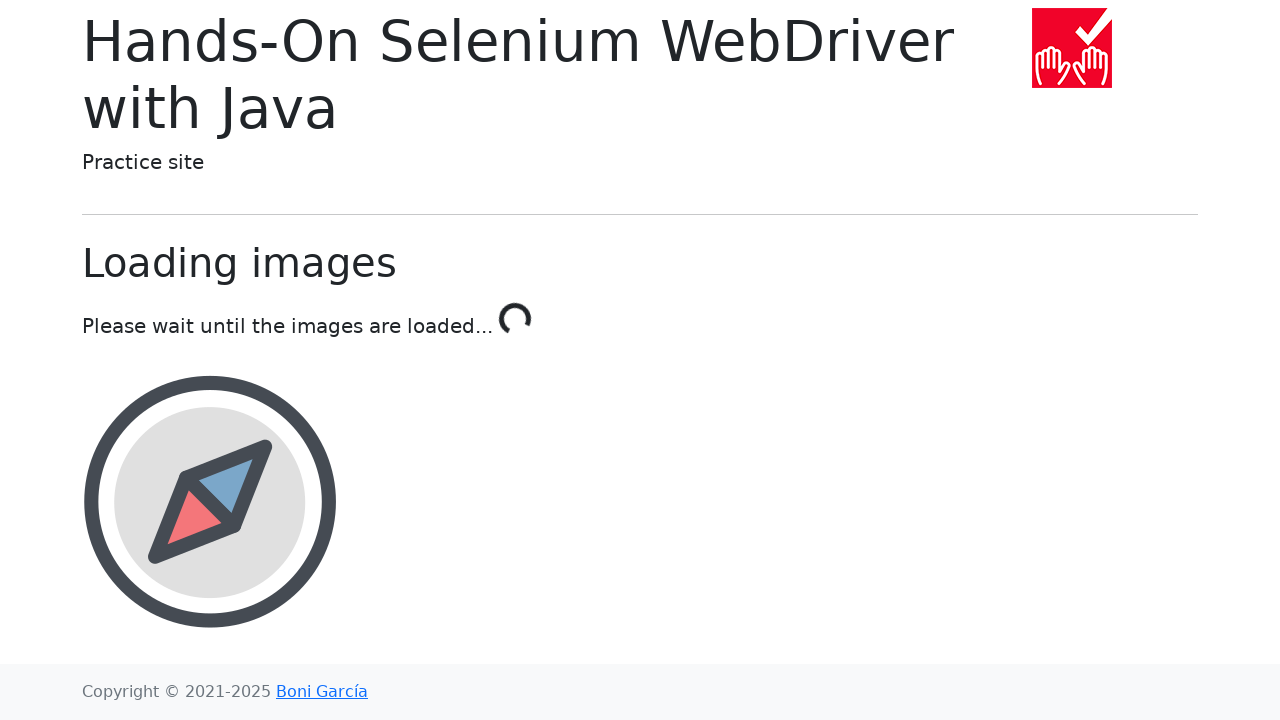

Navigated to loading images page
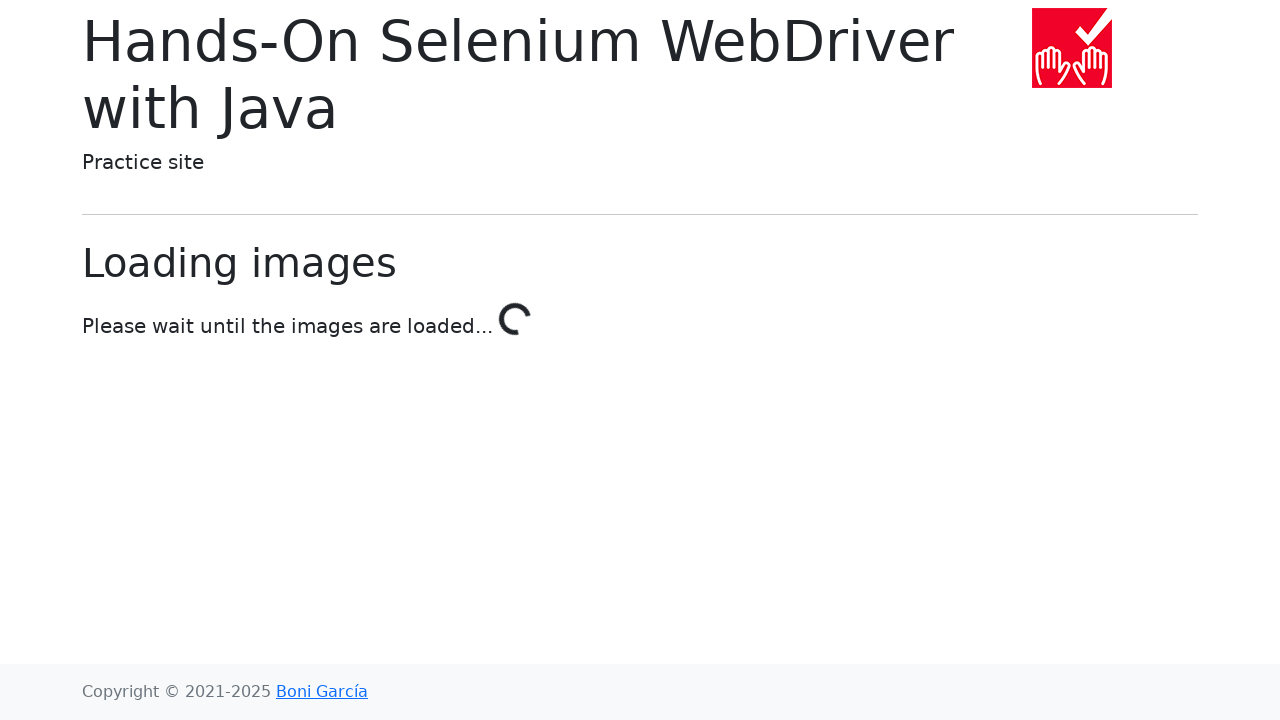

Award image element appeared on the page
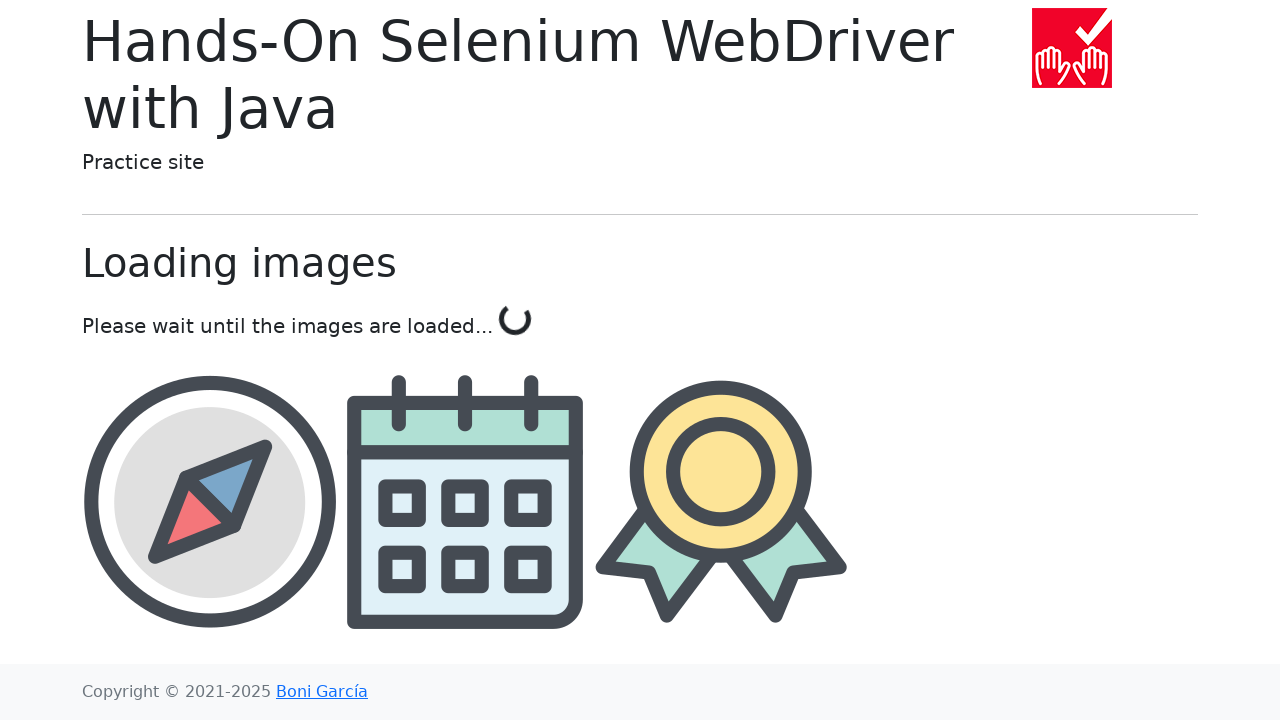

Located the award image element
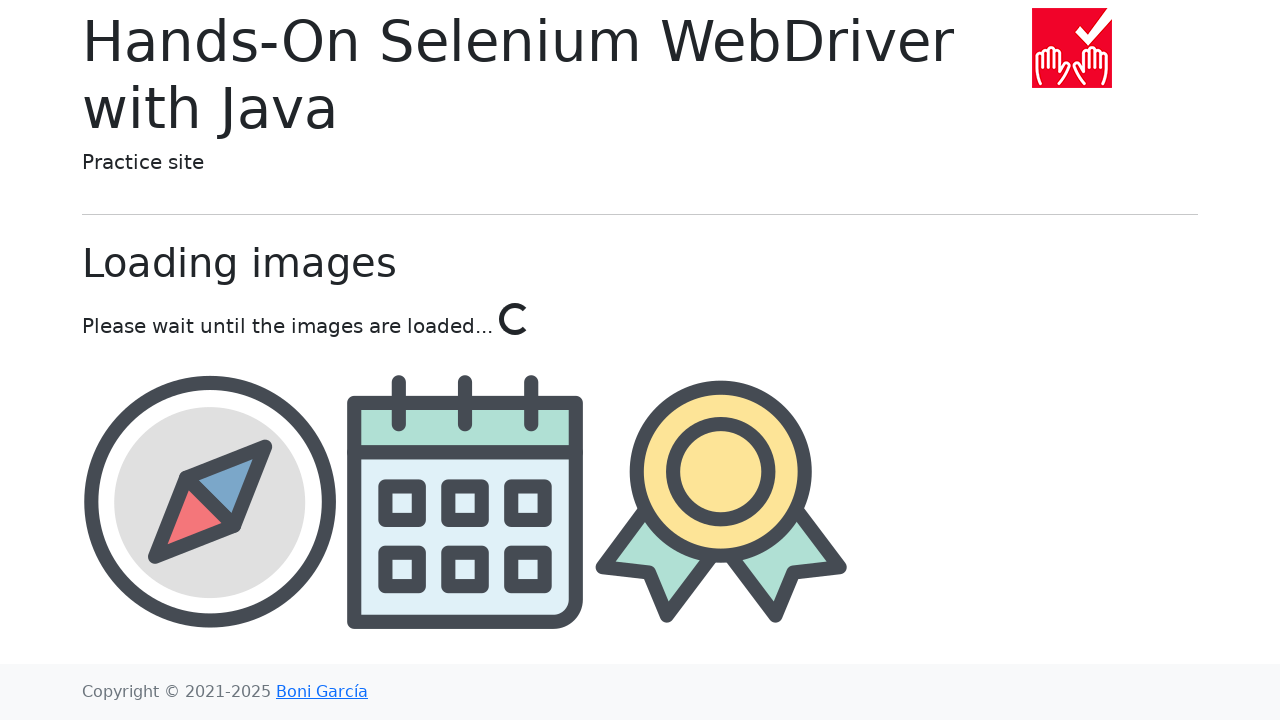

Retrieved src attribute from award image
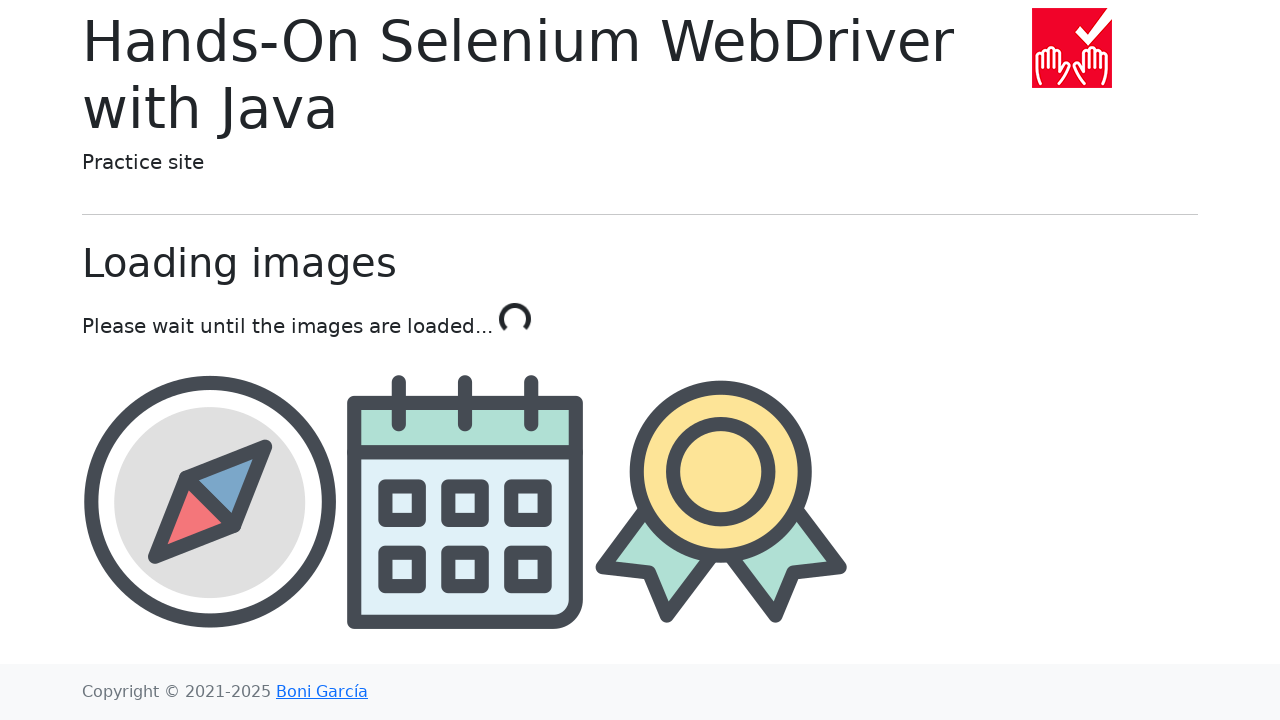

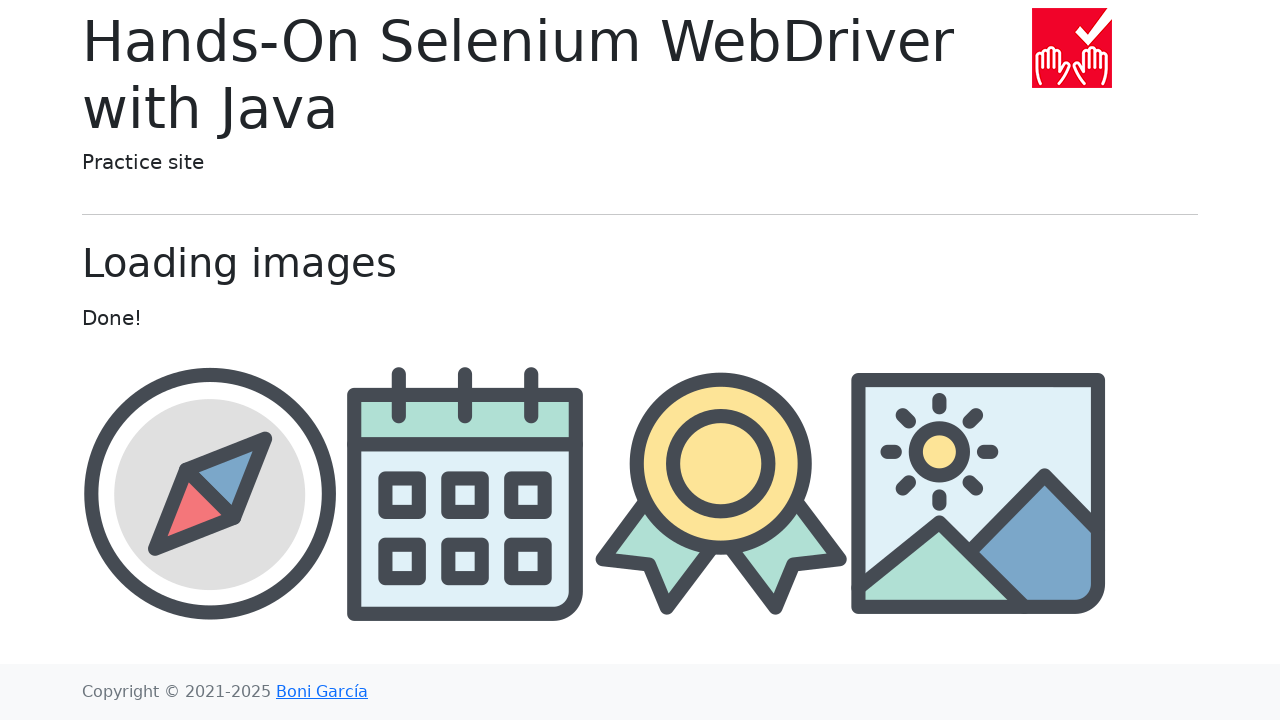